Tests drag and drop functionality by dragging a source element and dropping it onto a target element on the jQuery UI droppable demo page.

Starting URL: https://jqueryui.com/resources/demos/droppable/default.html

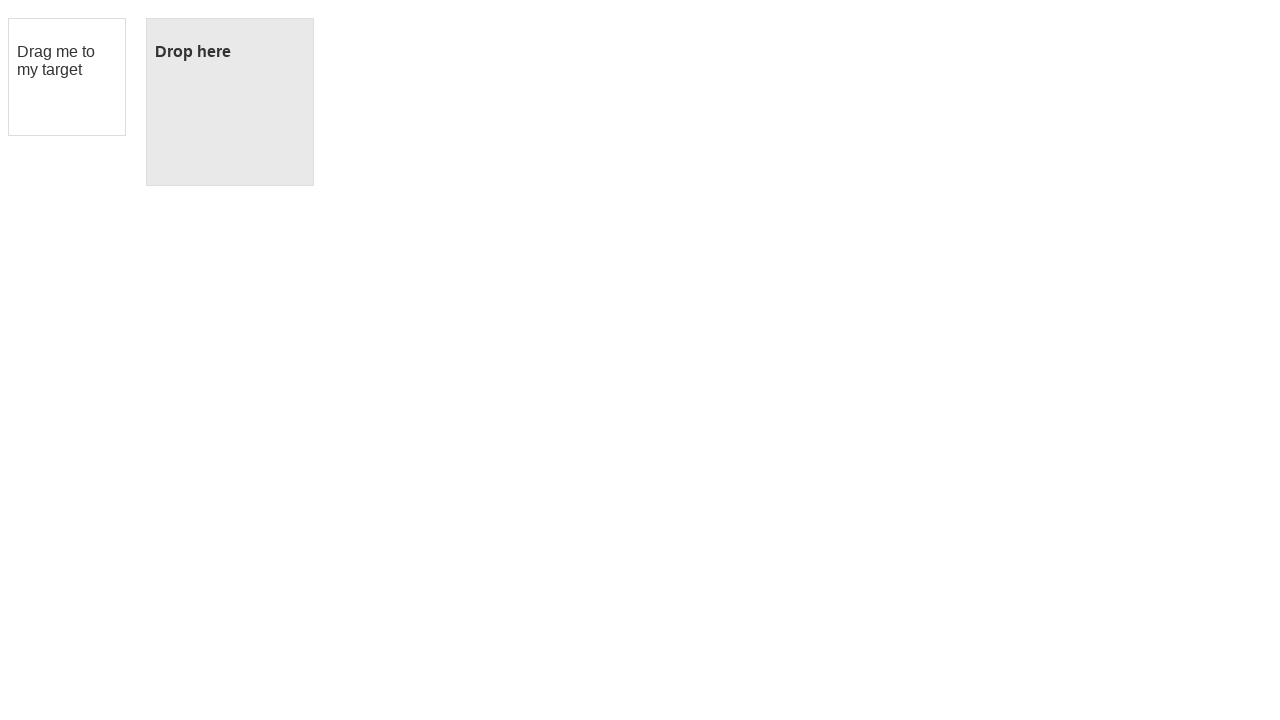

Located the draggable source element with id 'draggable'
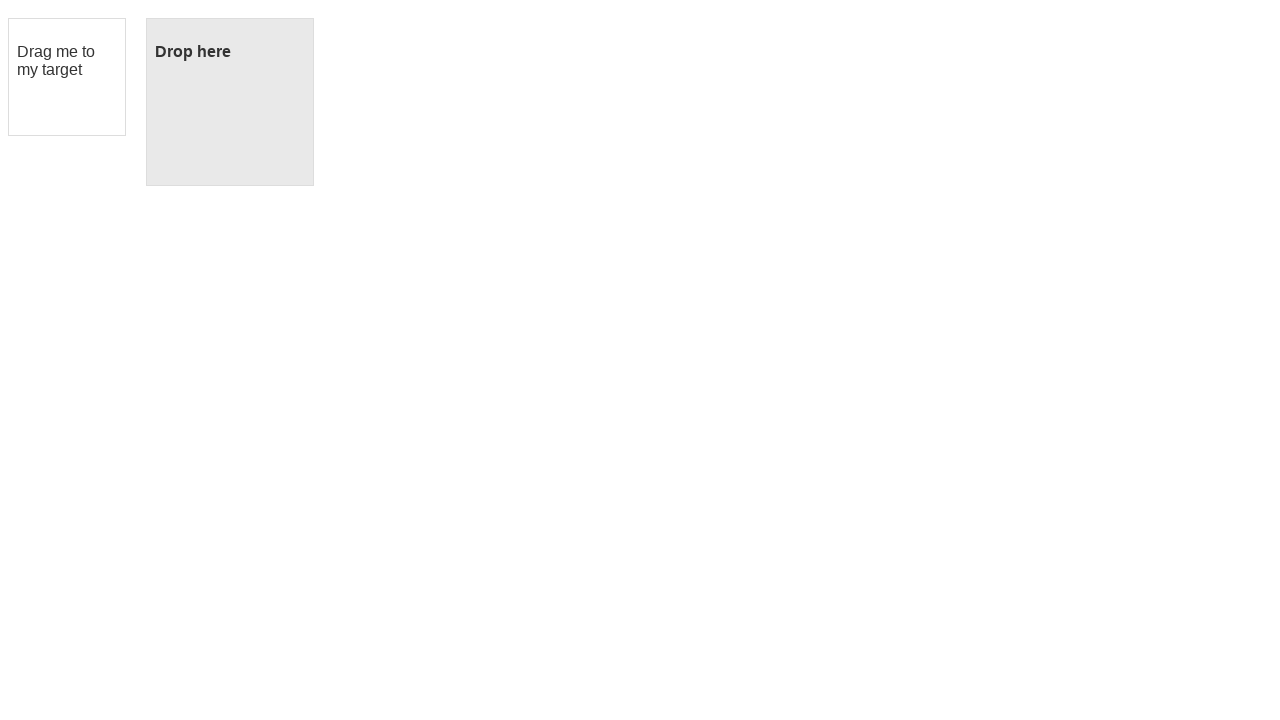

Located the droppable target element with id 'droppable'
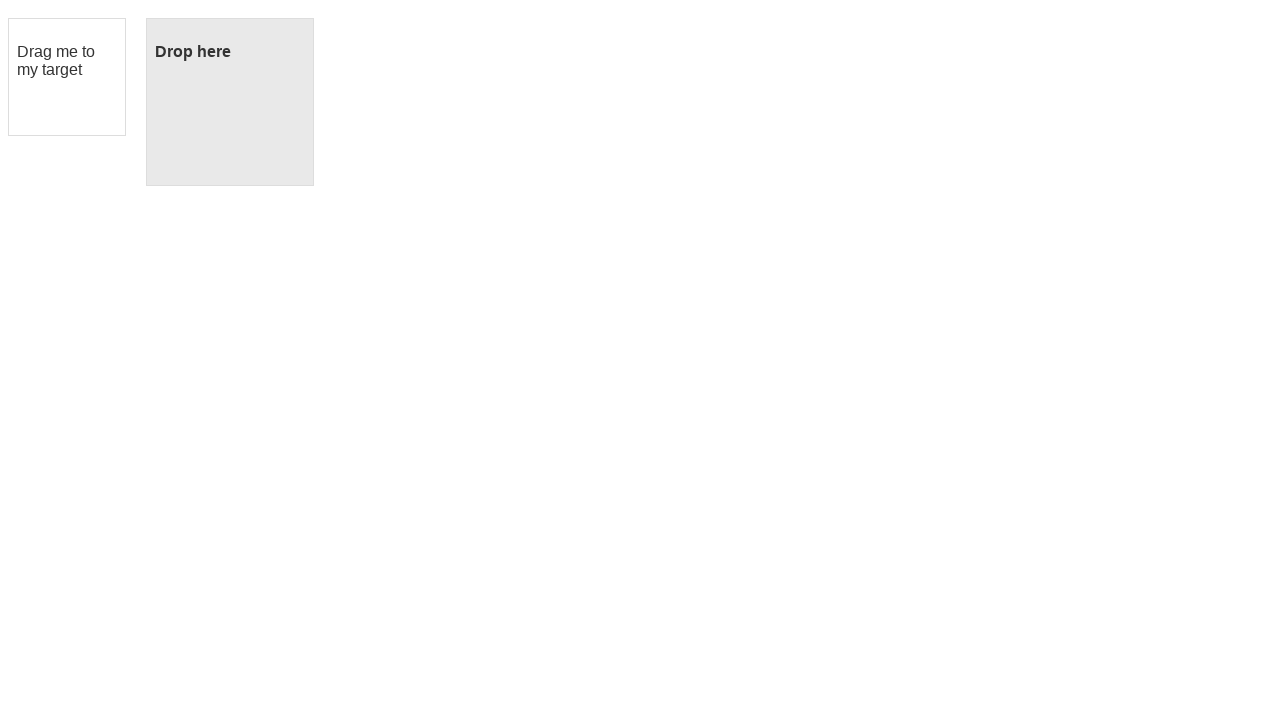

Dragged source element and dropped it onto target element at (230, 102)
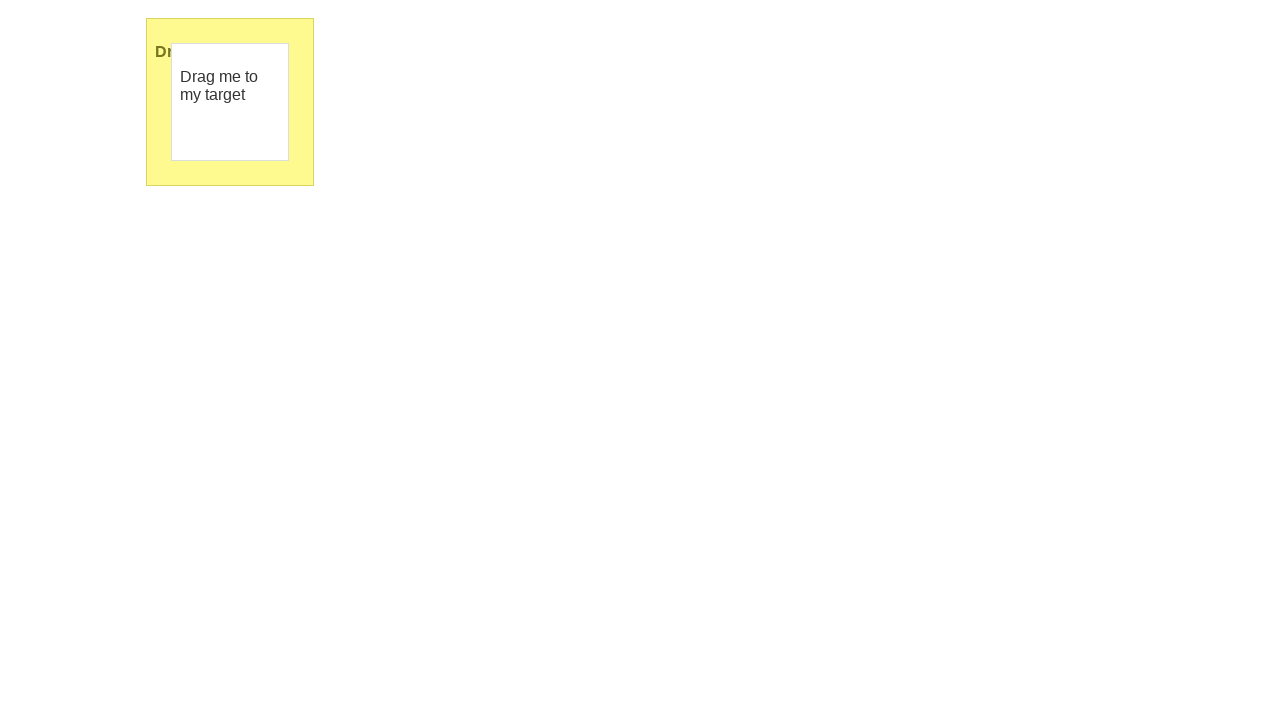

Verified drop was successful - target element now displays 'Dropped!' text
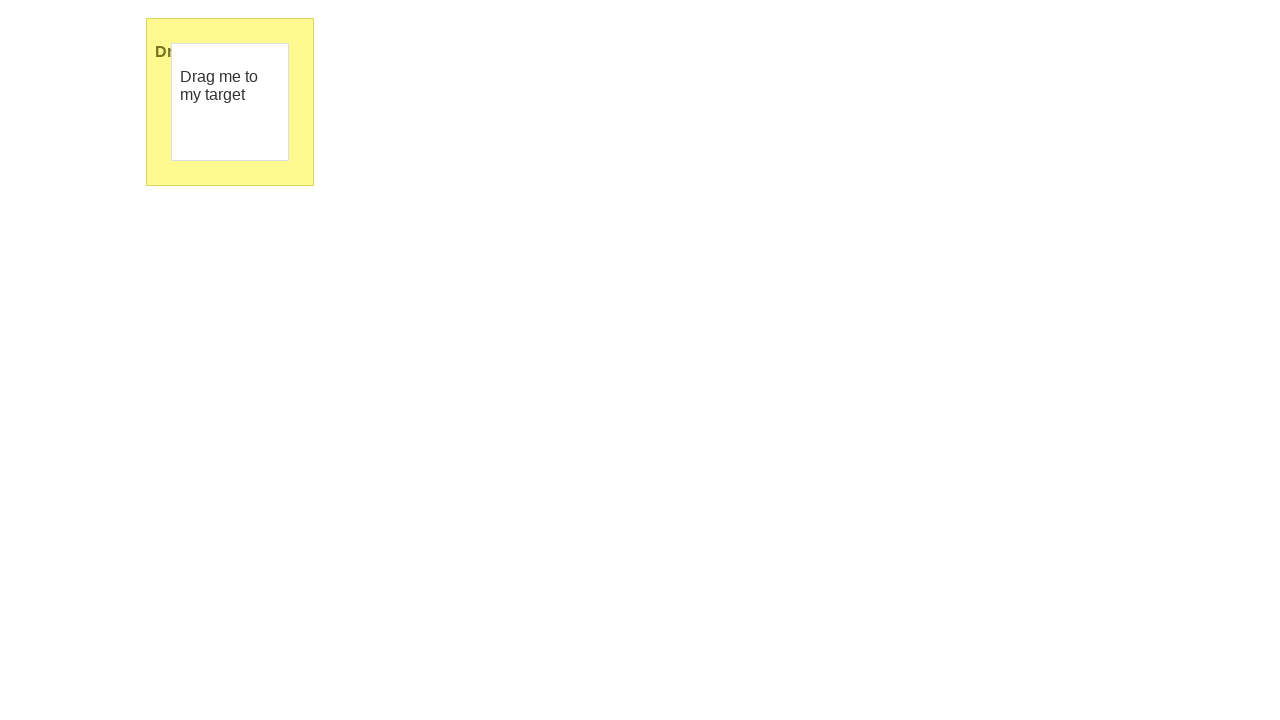

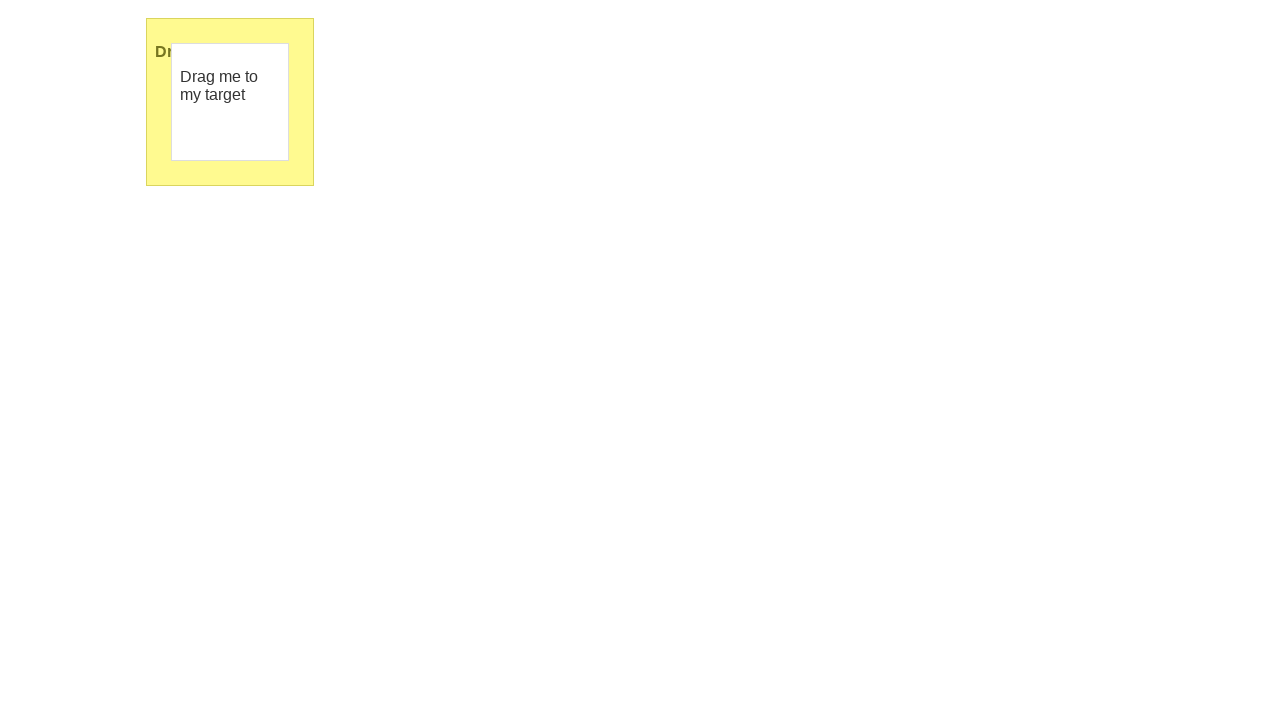